Tests key press detection by pressing the arrow down key and verifying the result

Starting URL: https://the-internet.herokuapp.com/key_presses

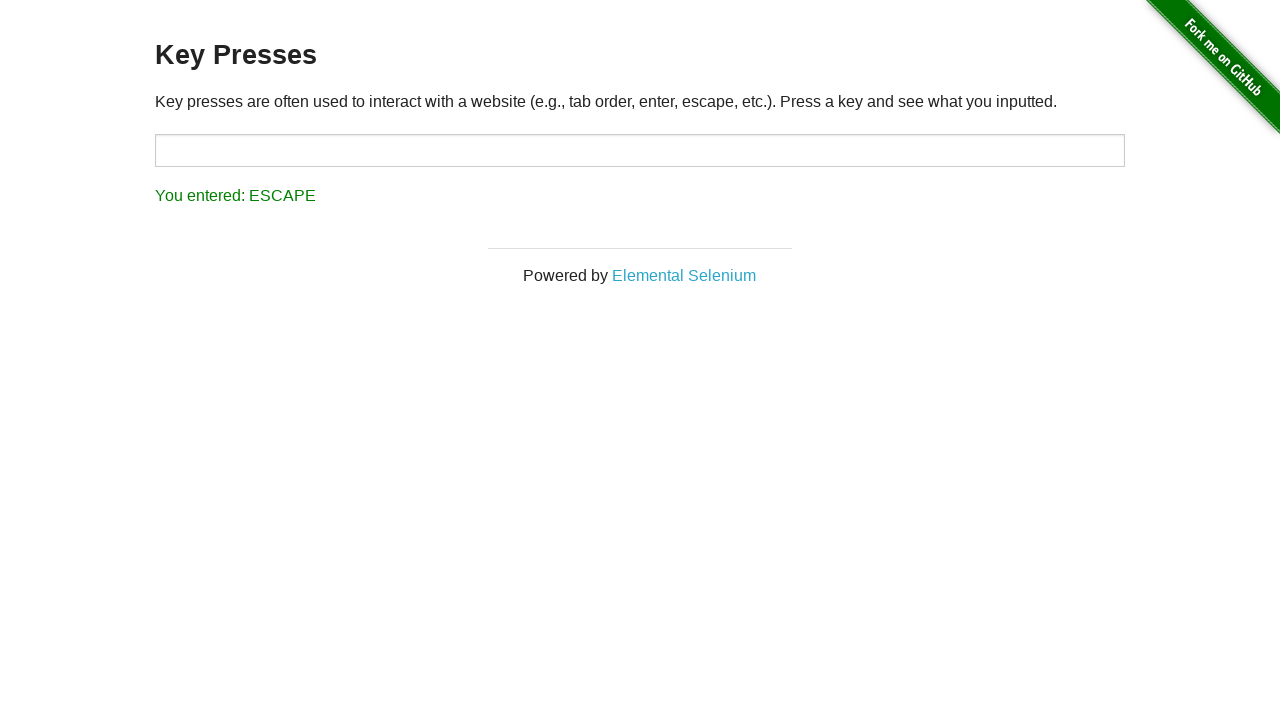

Focused on target input and pressed ArrowDown key on #target
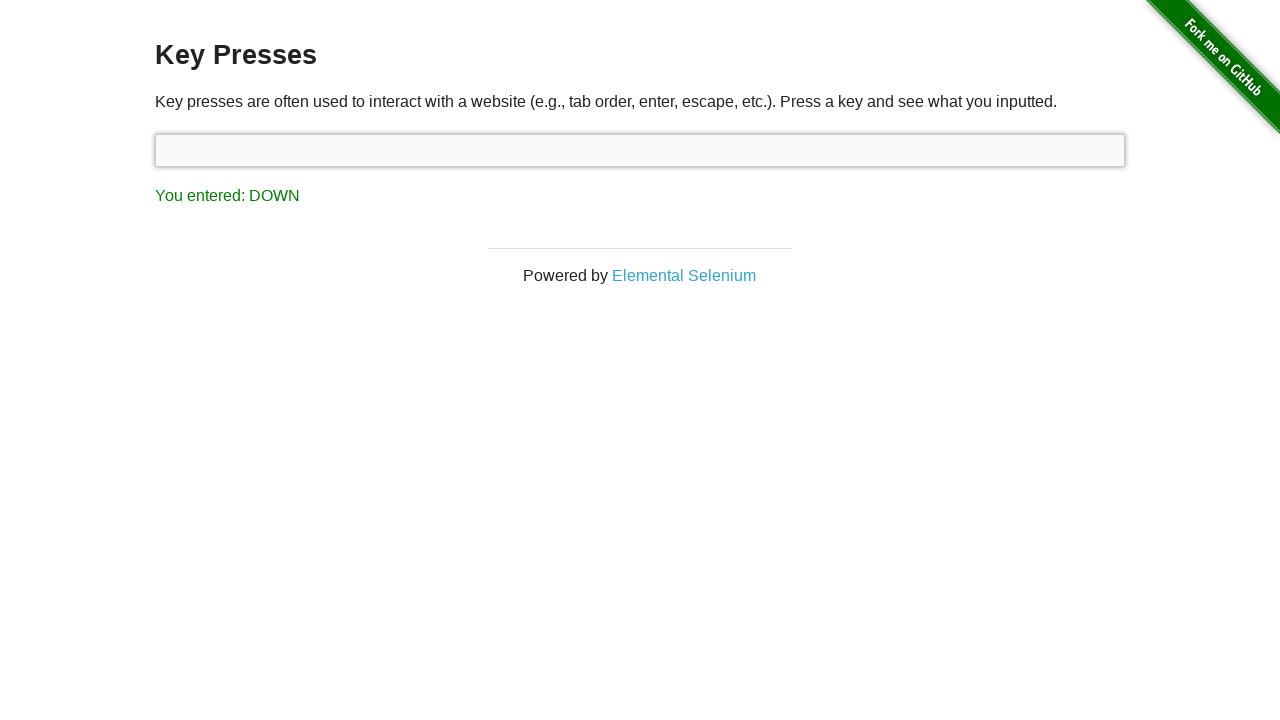

Retrieved result message text content
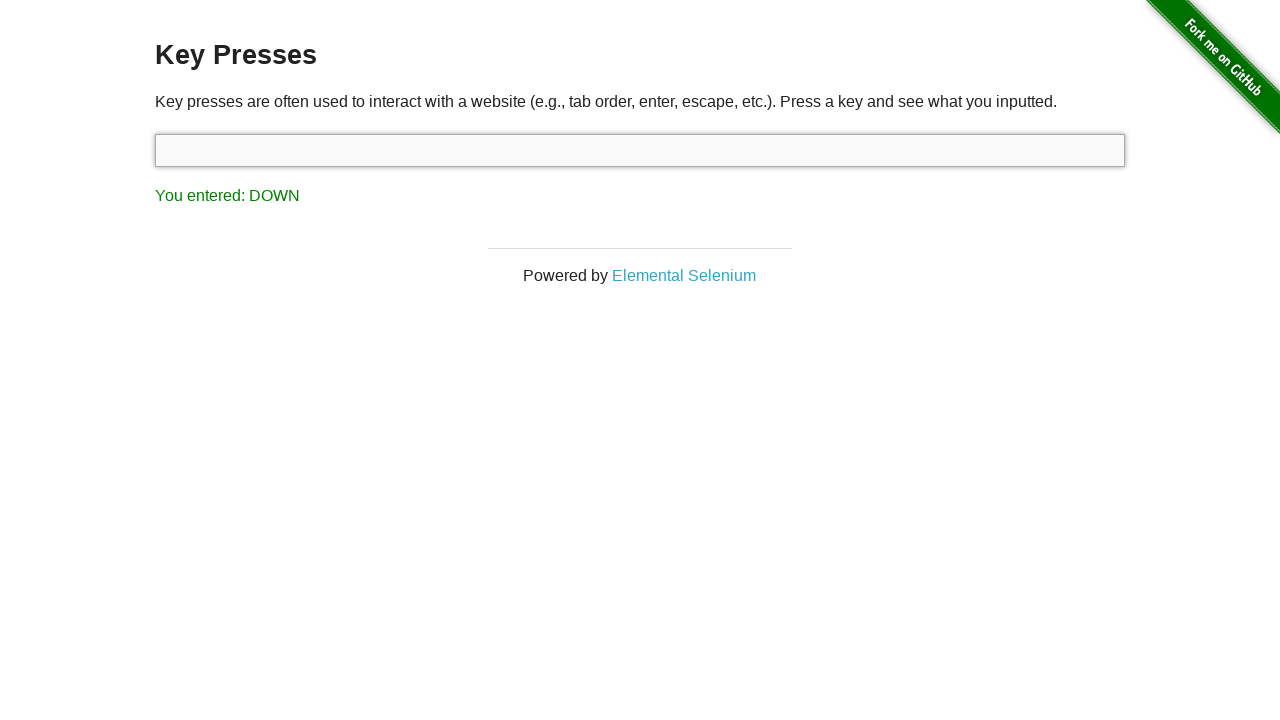

Verified that result message equals 'You entered: DOWN'
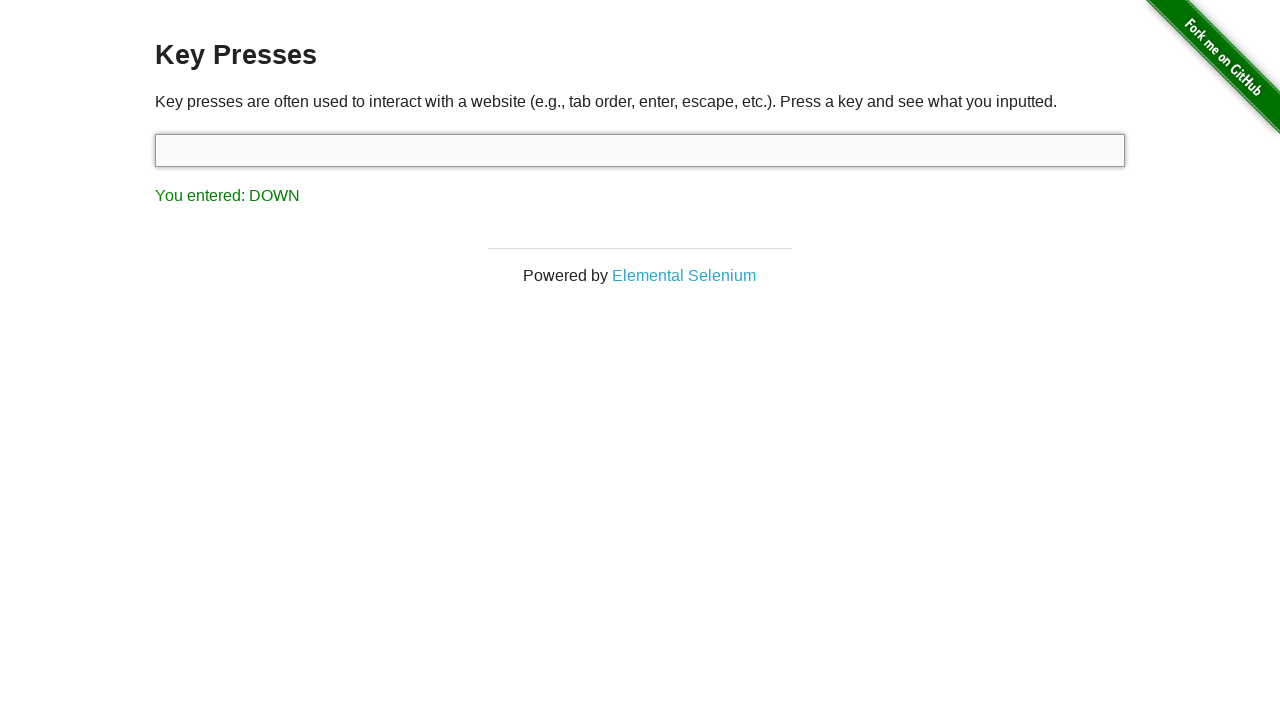

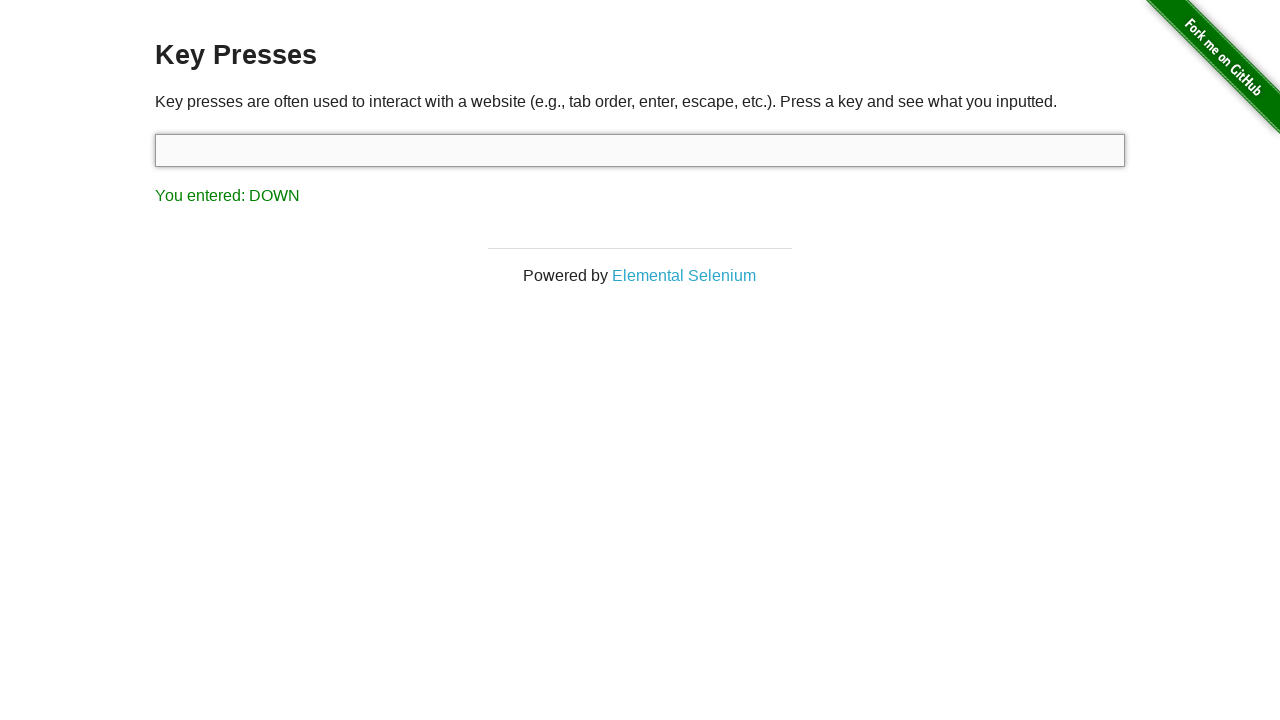